Tests drag and drop functionality by dragging an element from source to destination within an iframe

Starting URL: https://jqueryui.com/droppable/

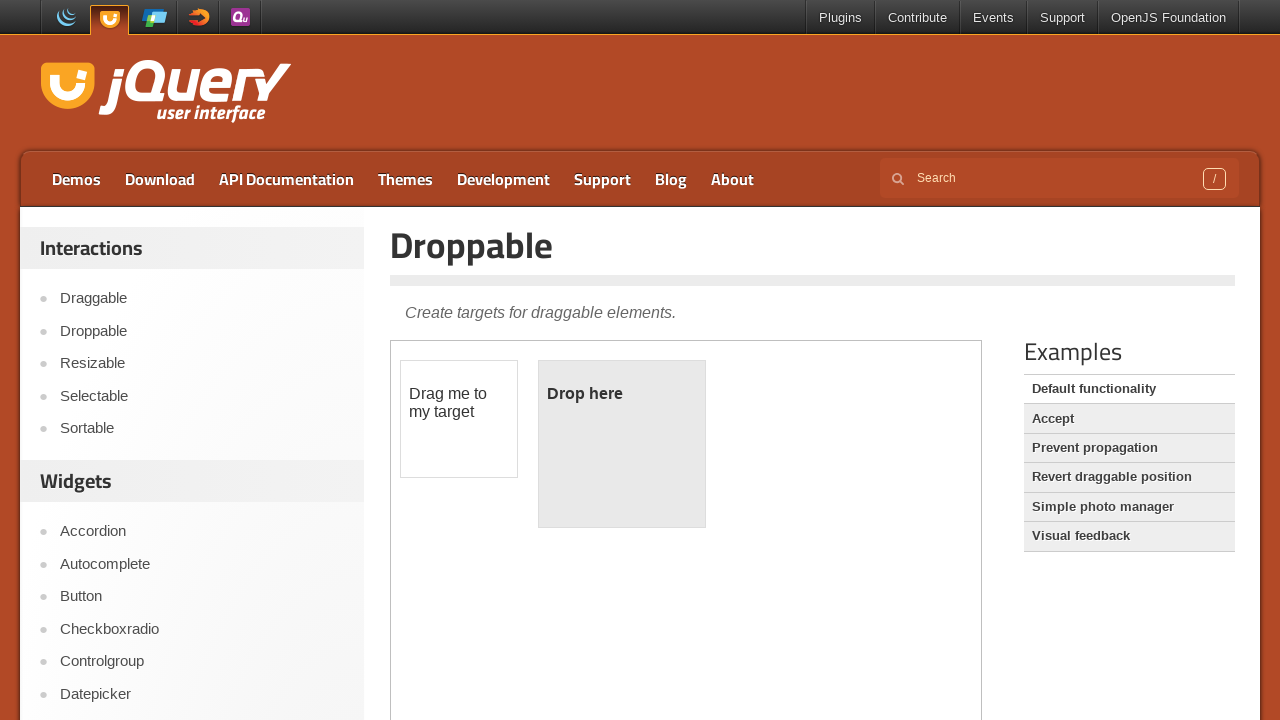

Located the demo iframe
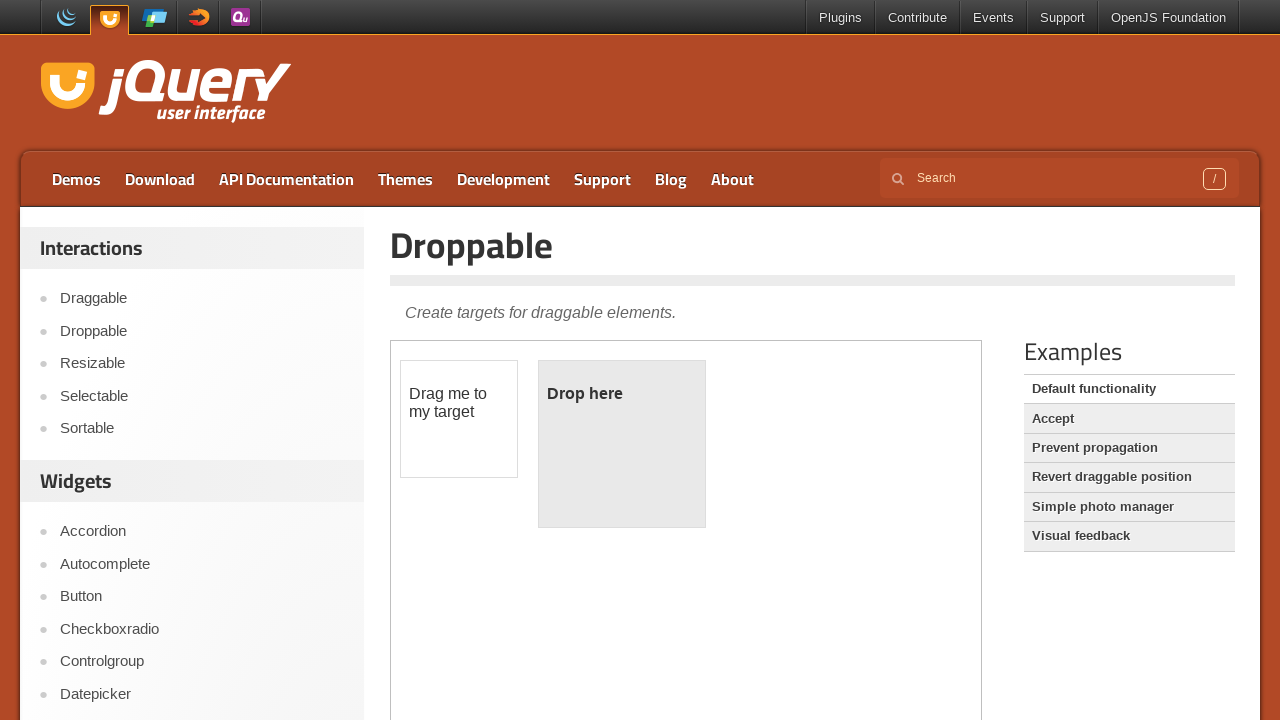

Located the draggable element within the iframe
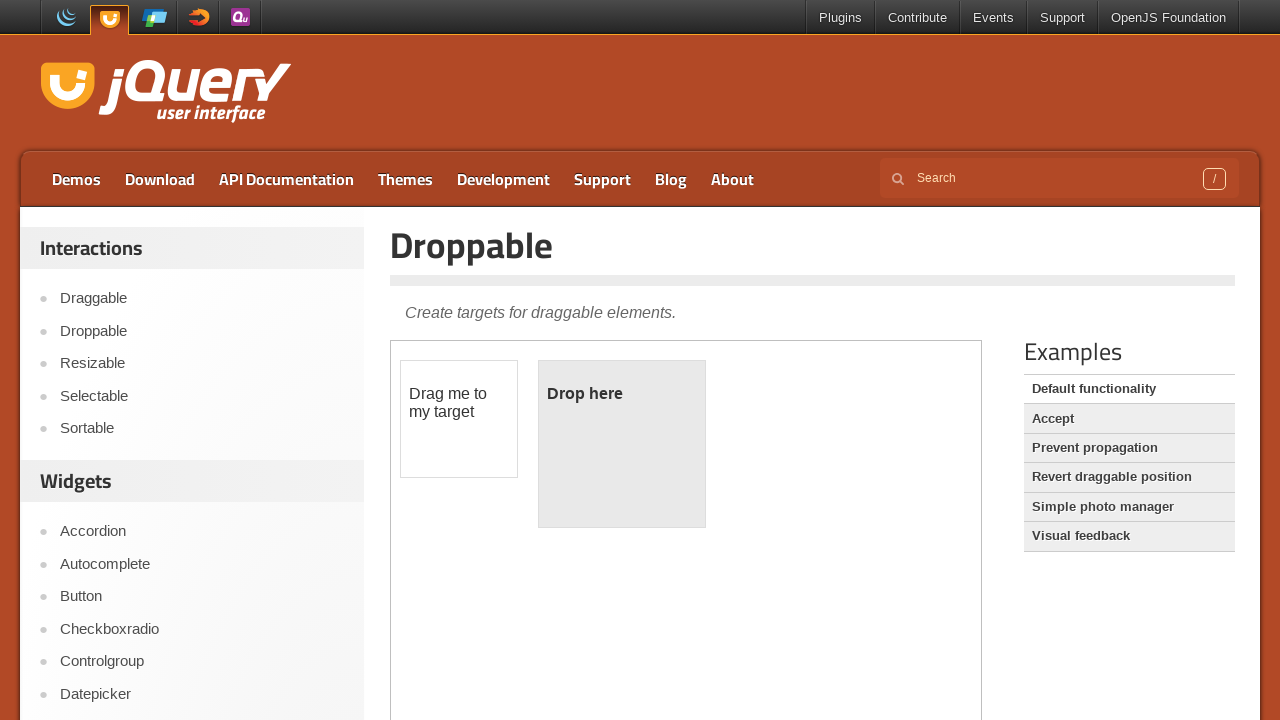

Located the droppable element within the iframe
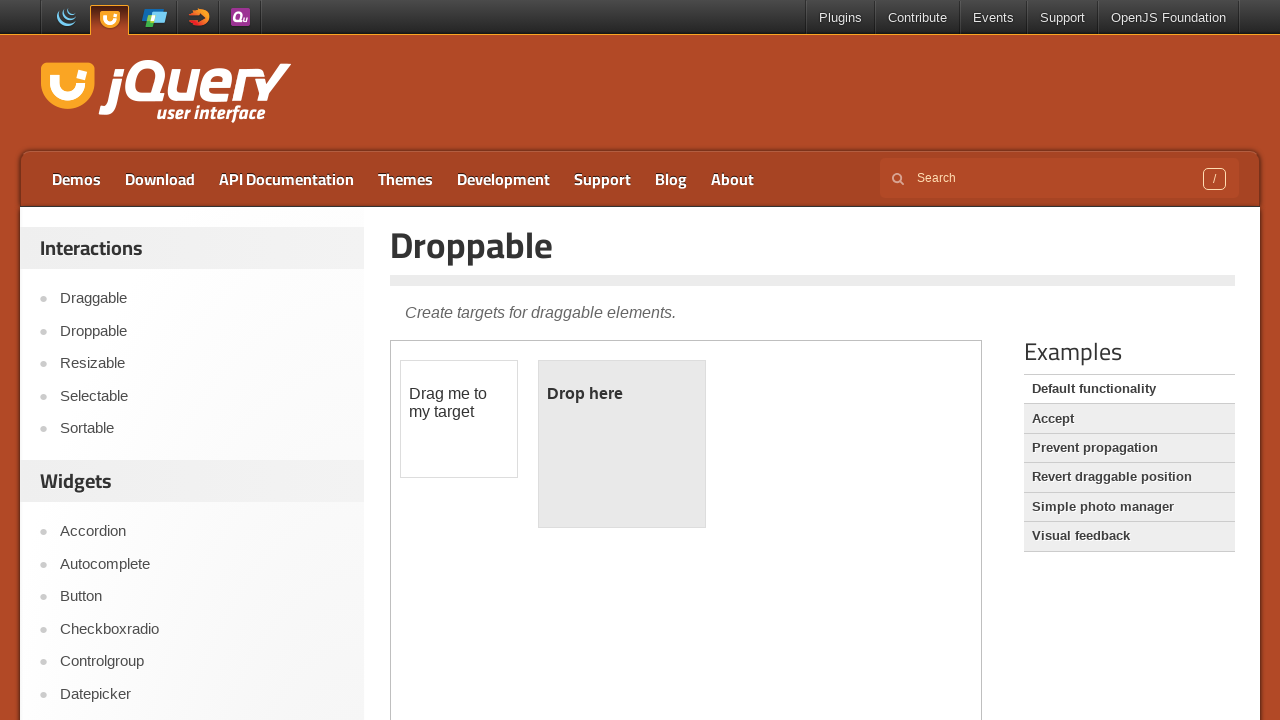

Dragged the element from source to destination within the iframe at (622, 444)
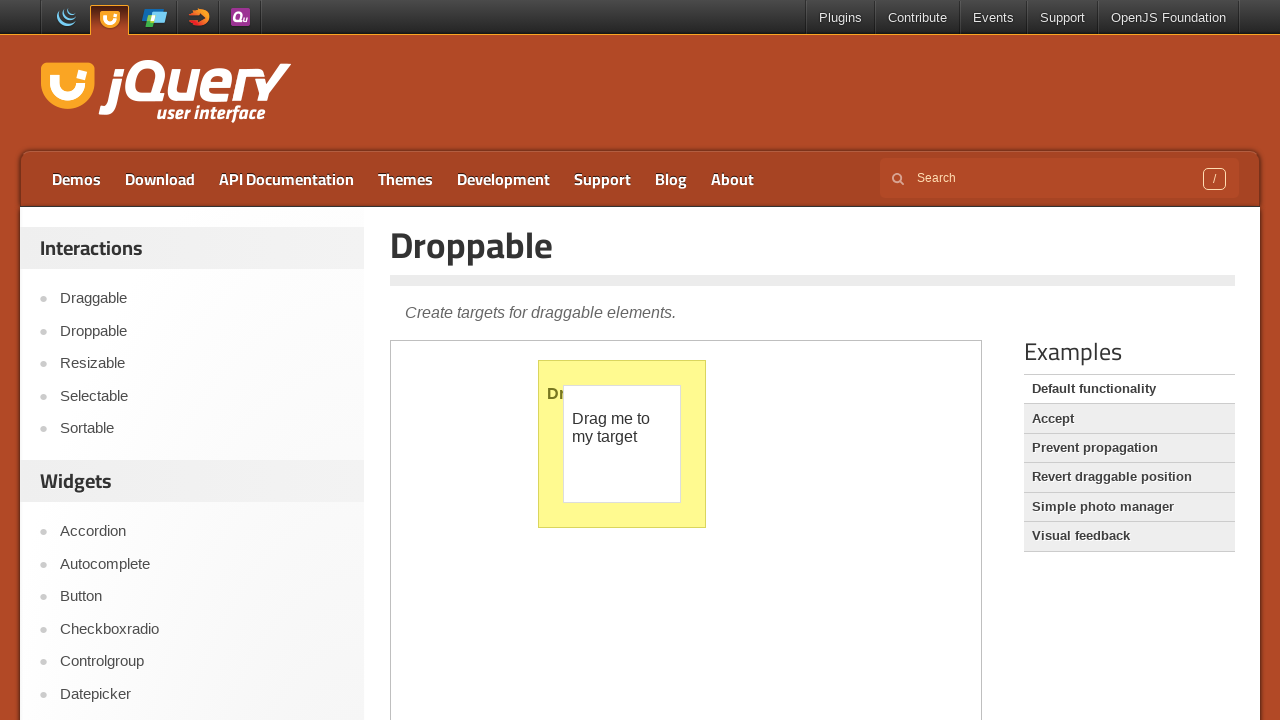

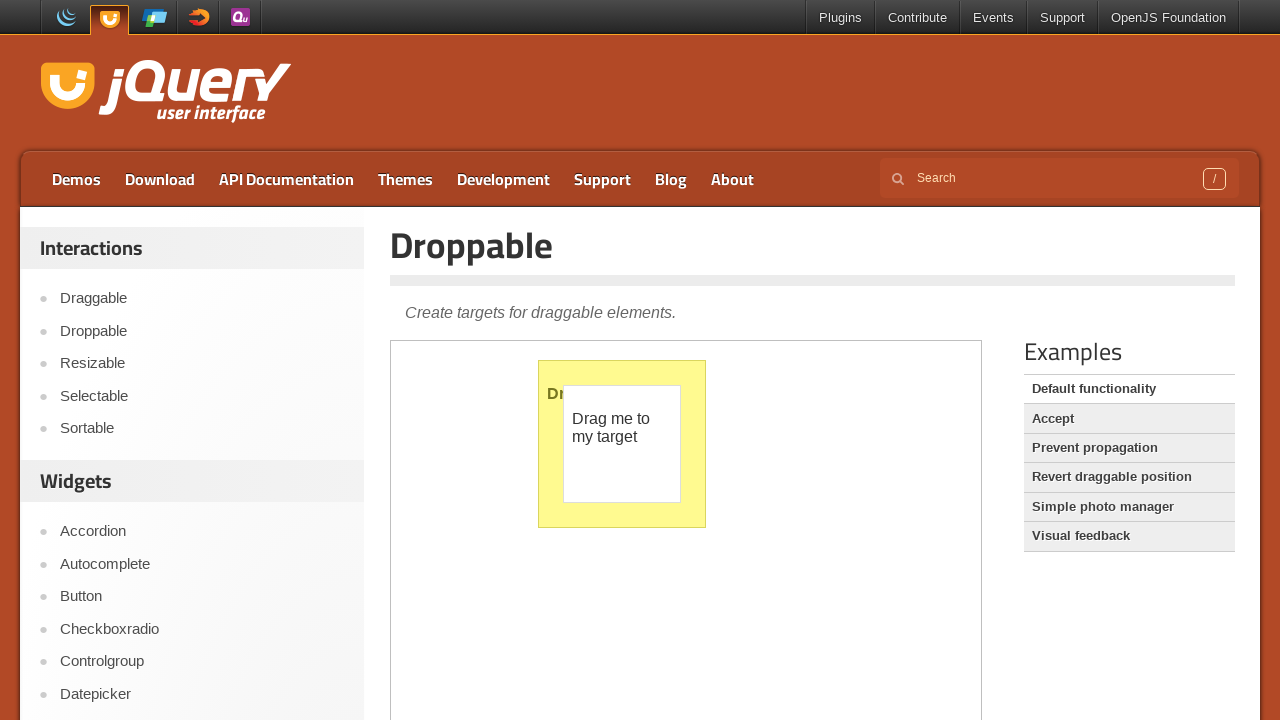